Tests dynamic element addition by clicking the "Add Element" button and verifying that a new element appears

Starting URL: https://the-internet.herokuapp.com/add_remove_elements/

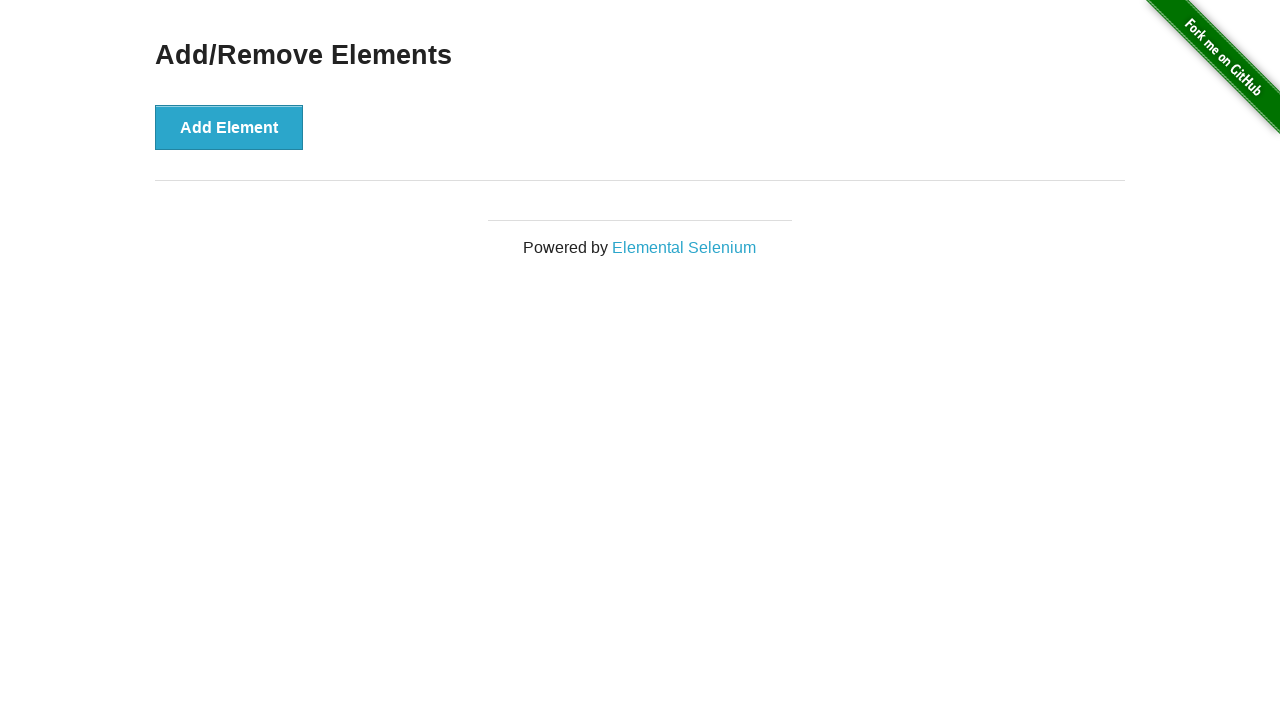

Clicked the 'Add Element' button at (229, 127) on button[onclick='addElement()']
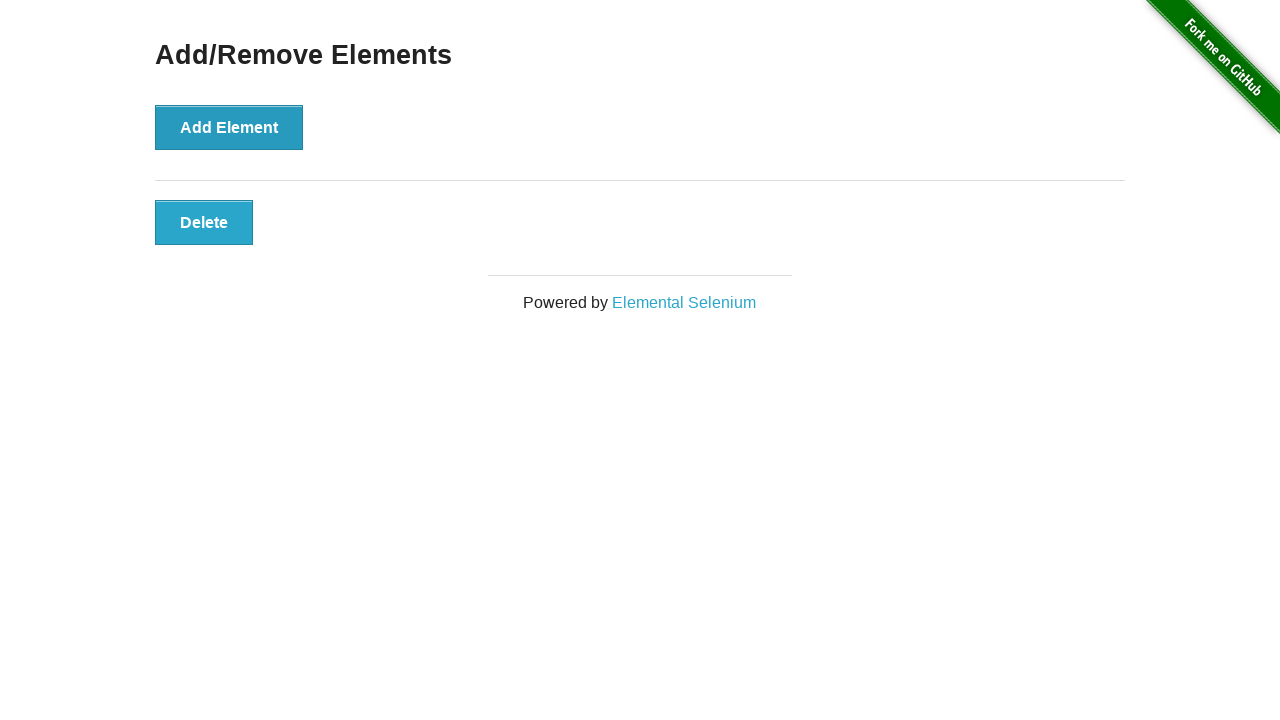

New element appeared with class 'added-manually'
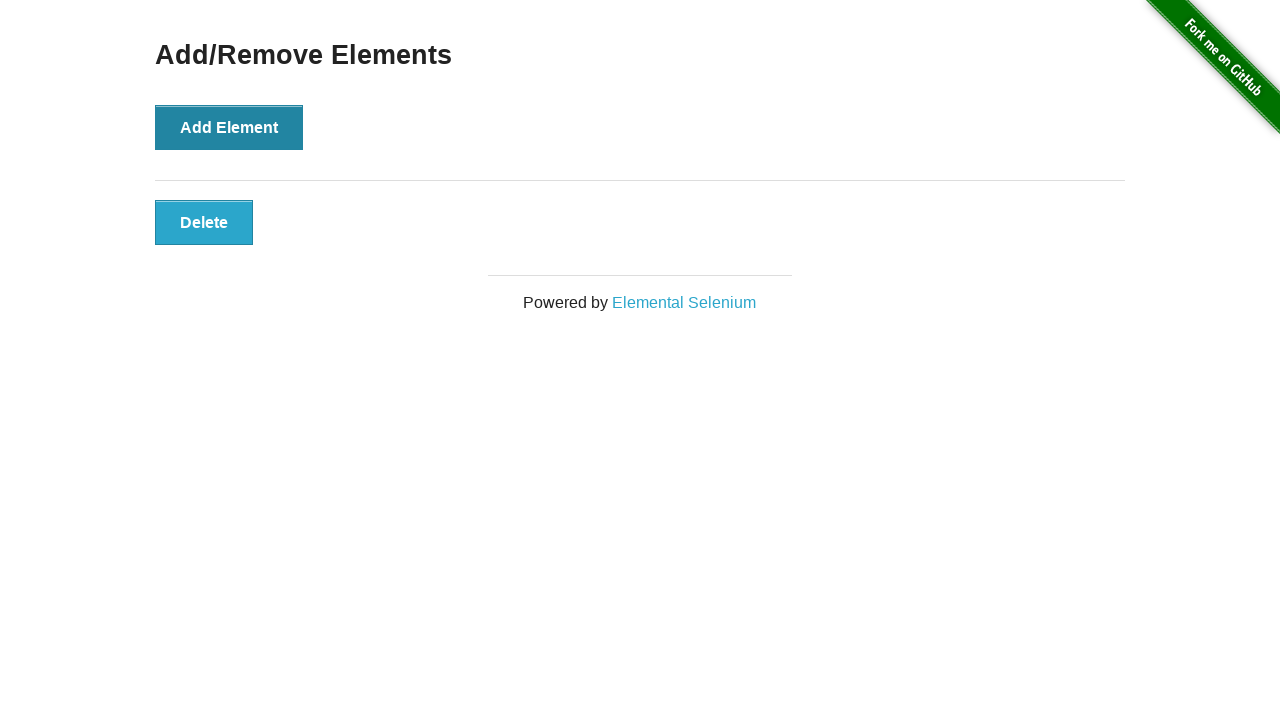

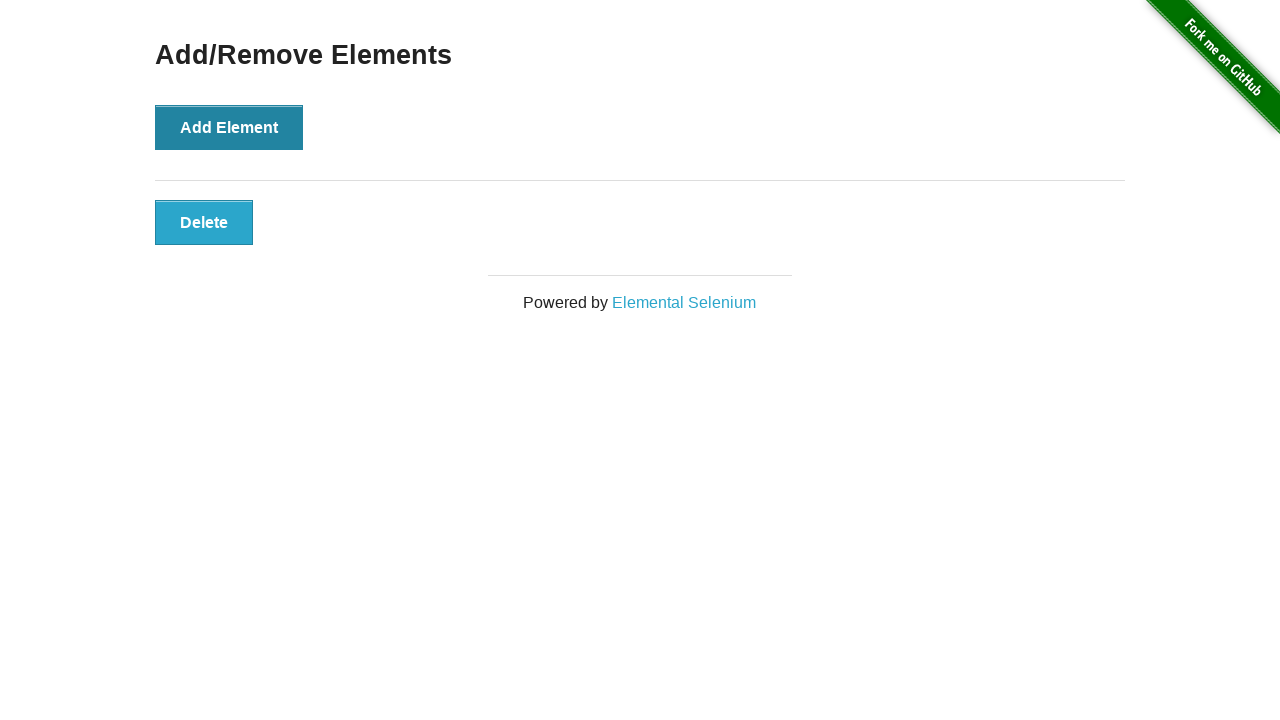